Filters movies by selecting various criteria including area, year, genre, and quality mark

Starting URL: https://www.uump4.cc/

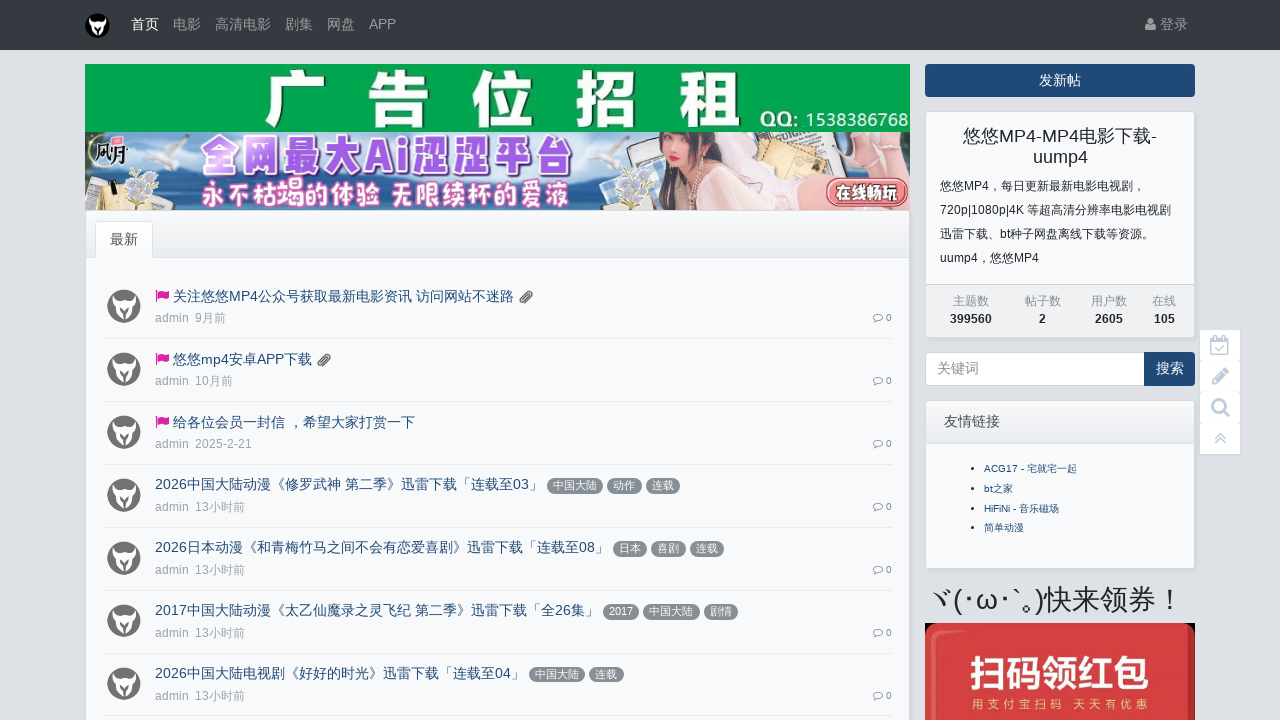

Clicked on Movies section at (187, 25) on xpath=//a[text()=' 电影']
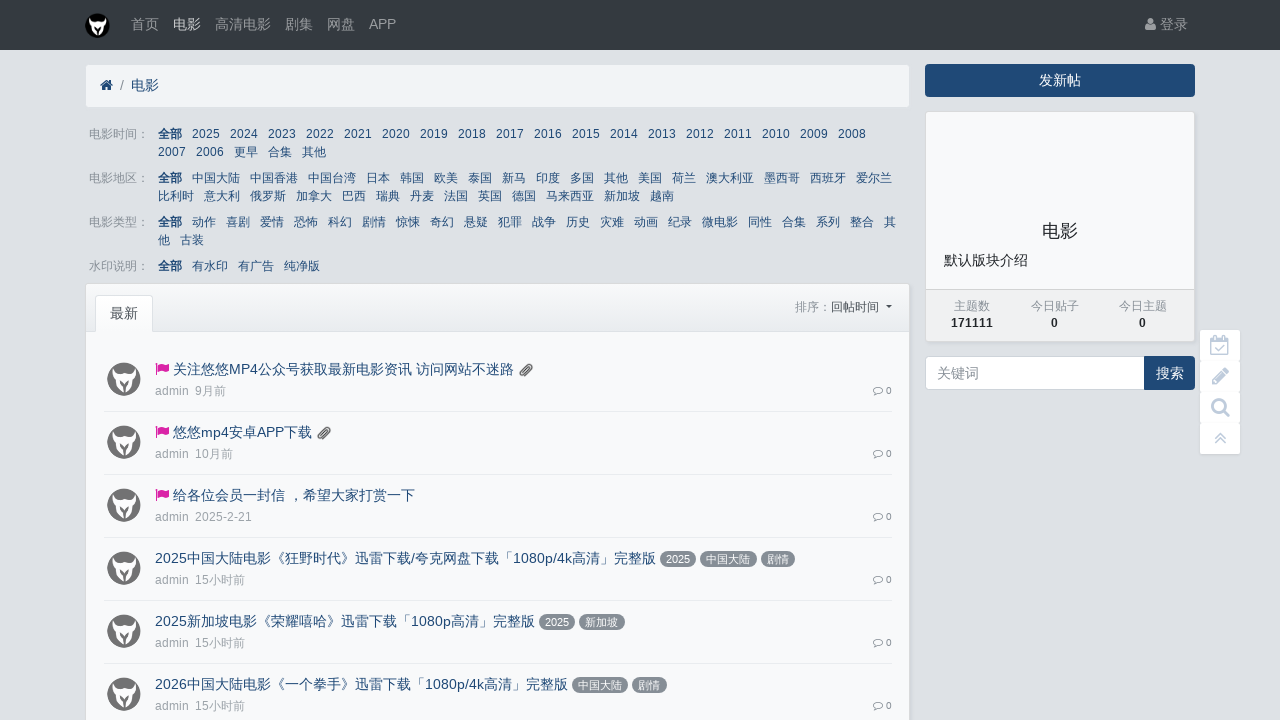

Selected European/American area filter at (446, 178) on xpath=//a[text()='欧美']
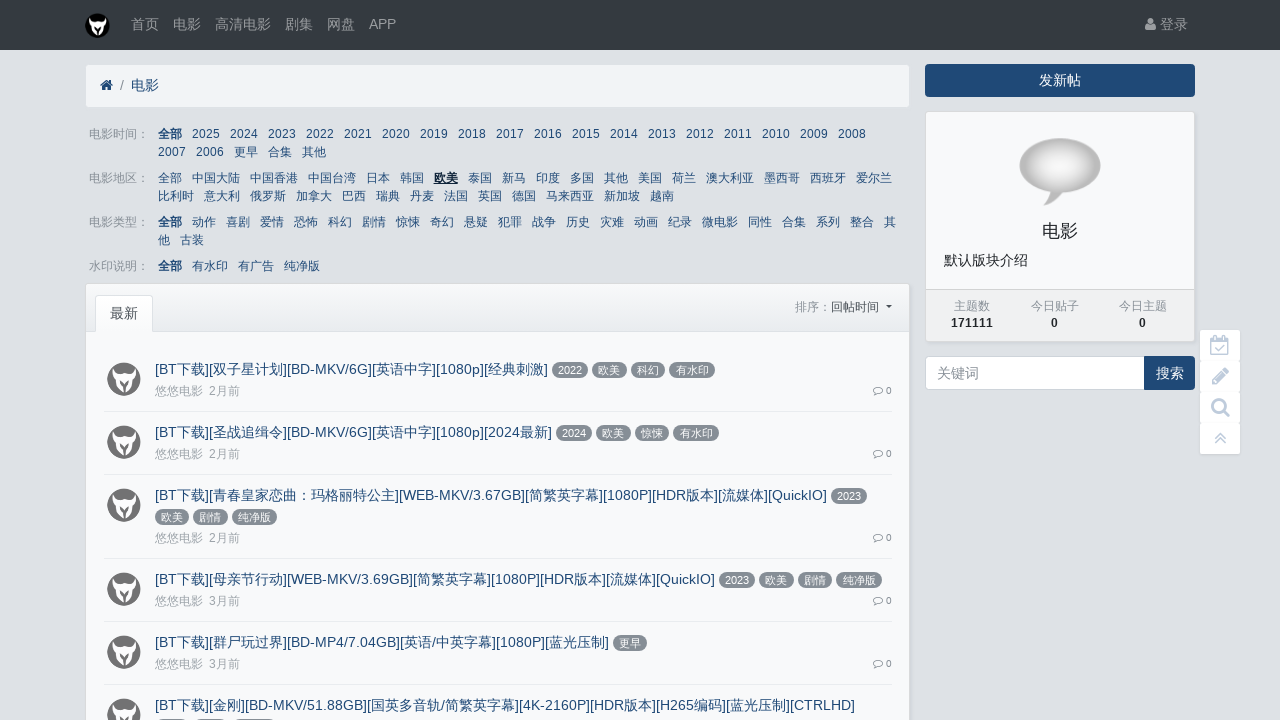

Selected 2020 year filter at (396, 134) on xpath=//a[text()='2020']
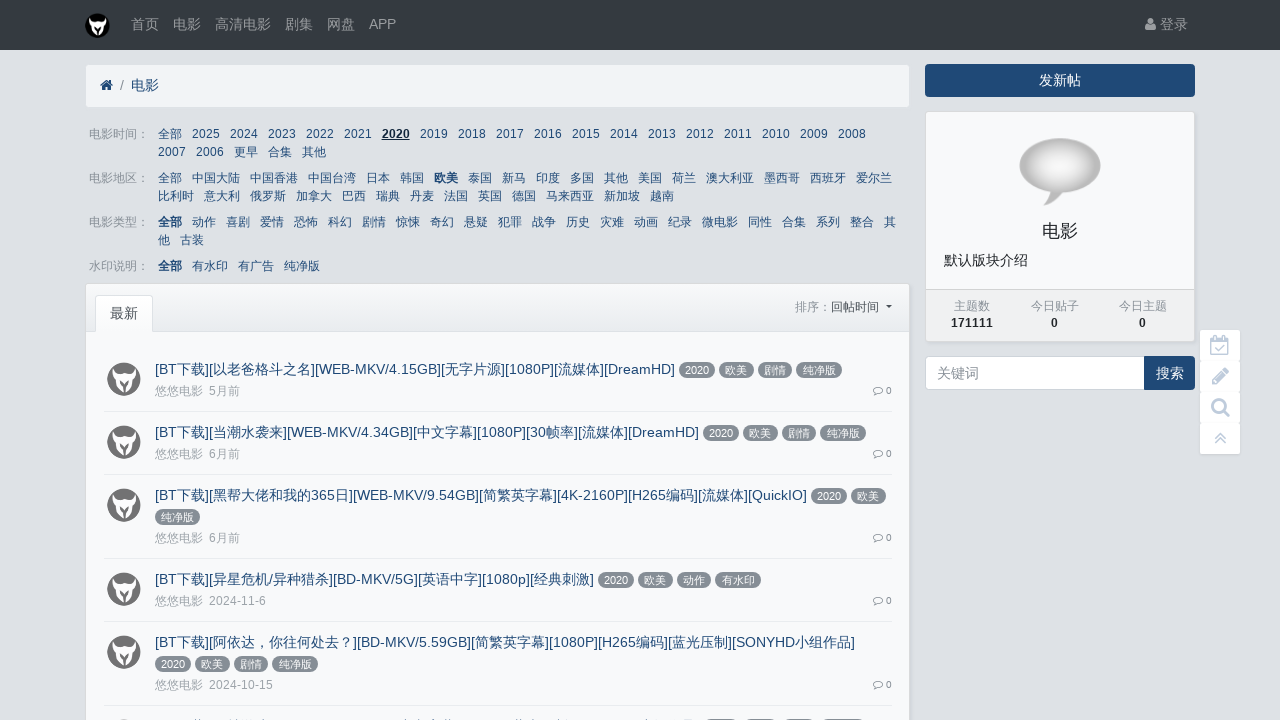

Selected Documentary genre filter at (680, 222) on xpath=//a[text()='纪录']
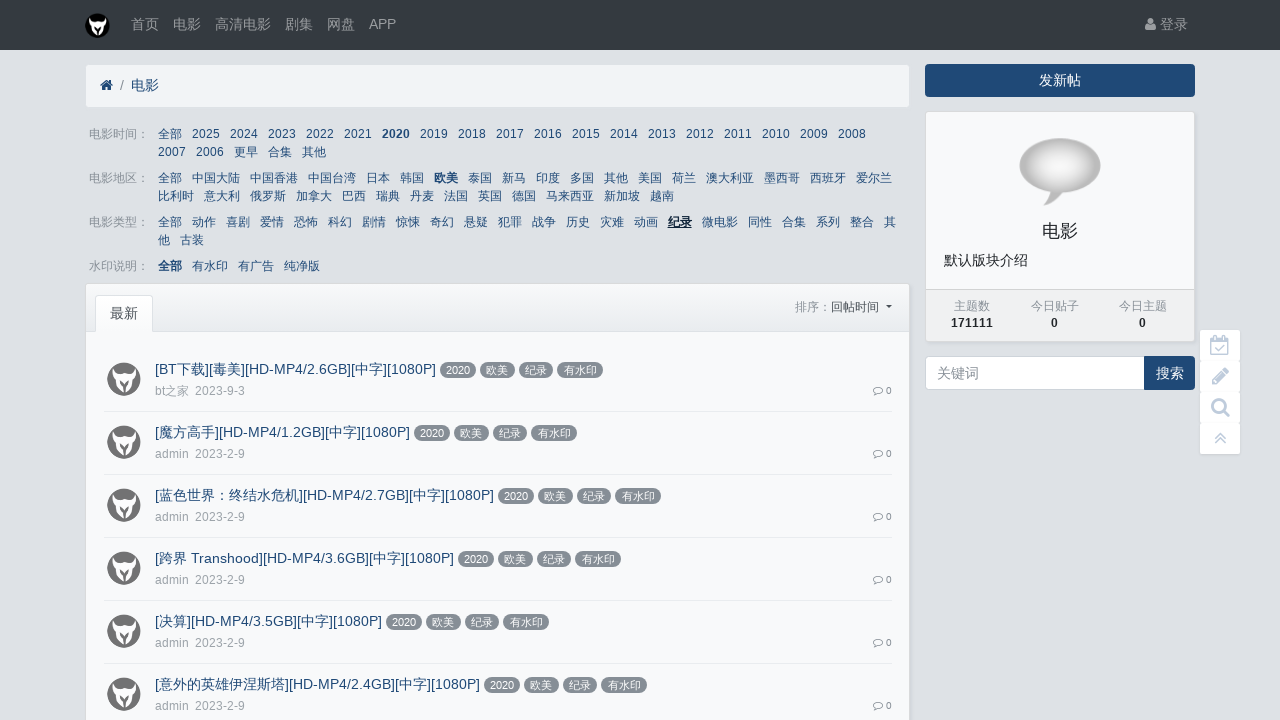

Selected Pure version quality filter at (302, 266) on xpath=//a[text()='纯净版']
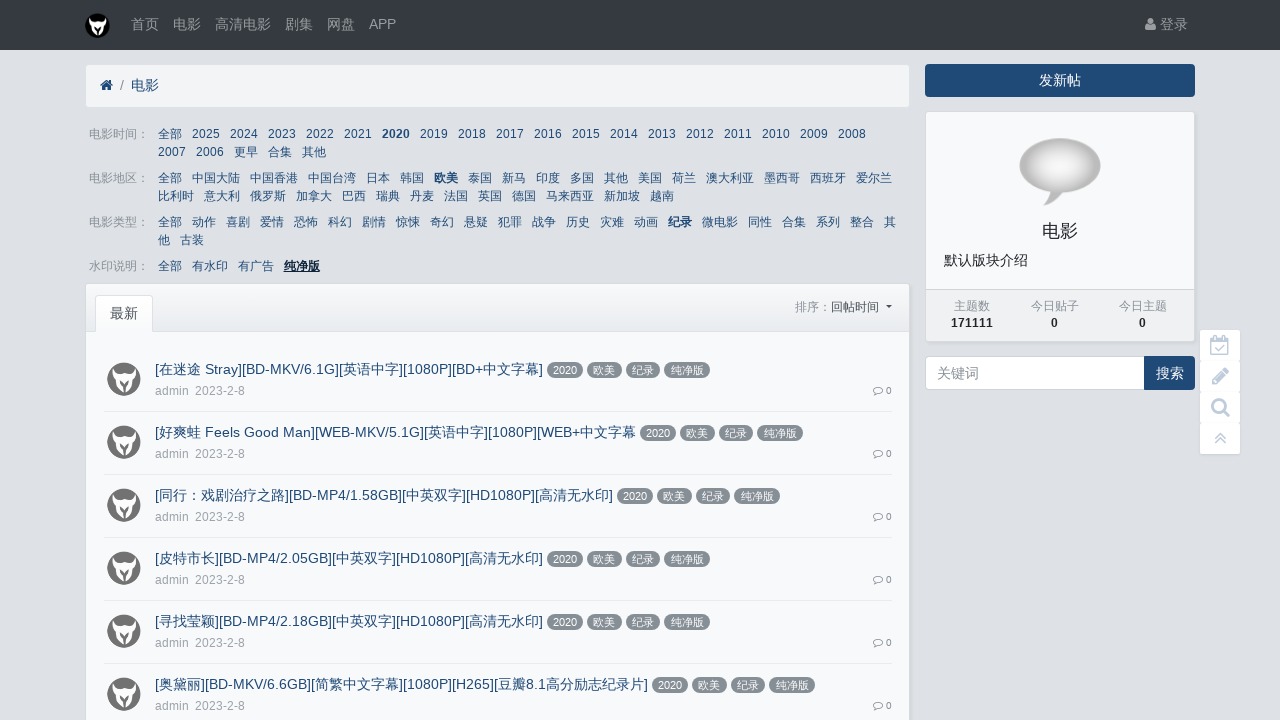

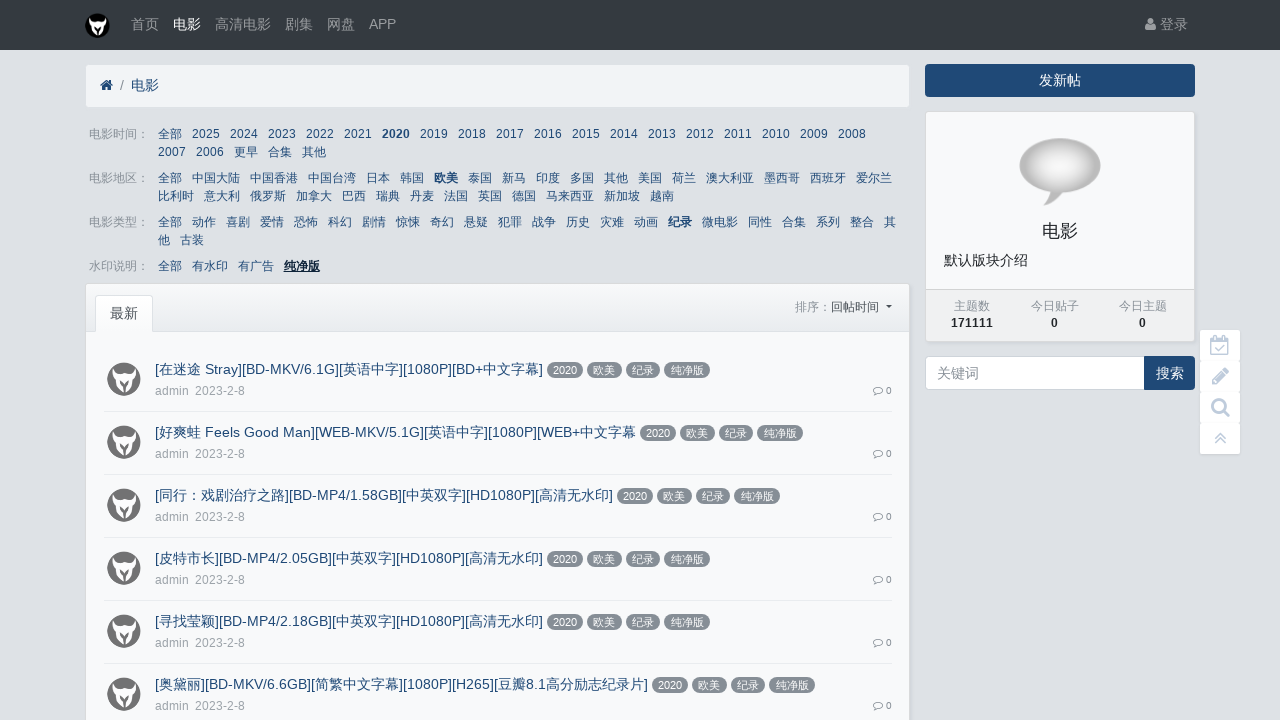